Tests window switching functionality by clicking a button that opens a new tab and then switching to it

Starting URL: https://formy-project.herokuapp.com/switch-window

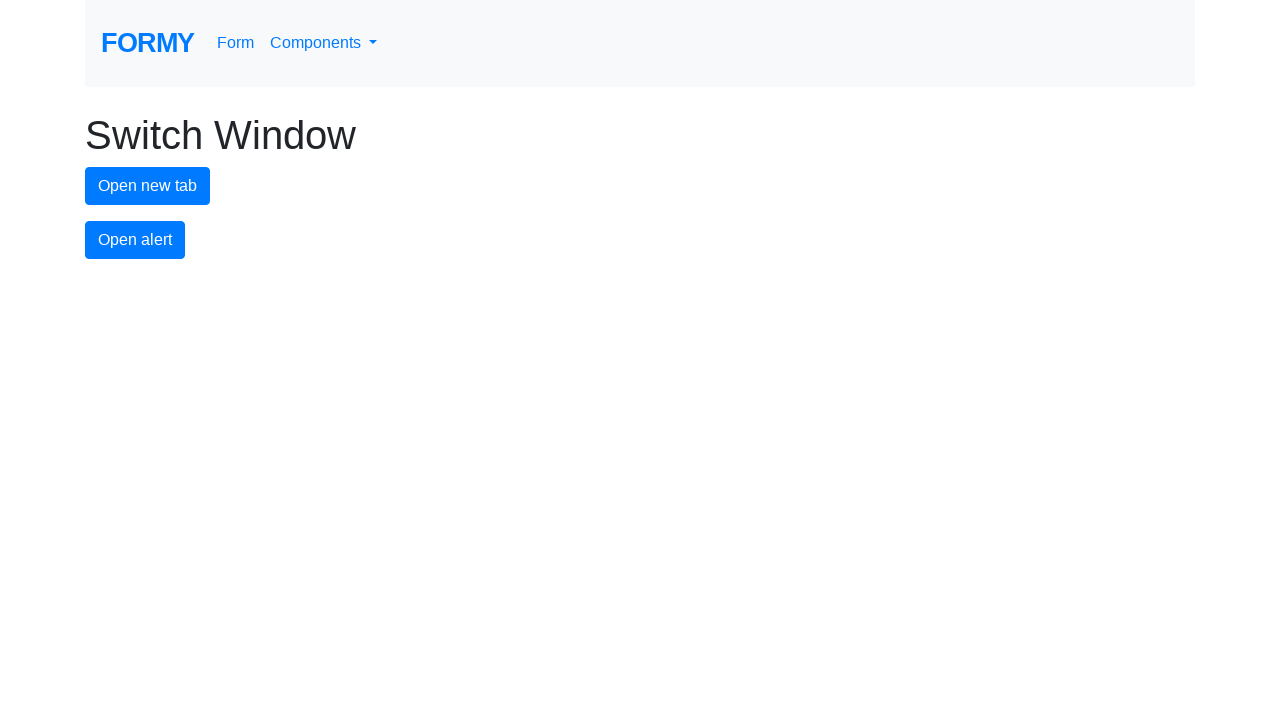

Clicked button to open new tab at (148, 186) on #new-tab-button
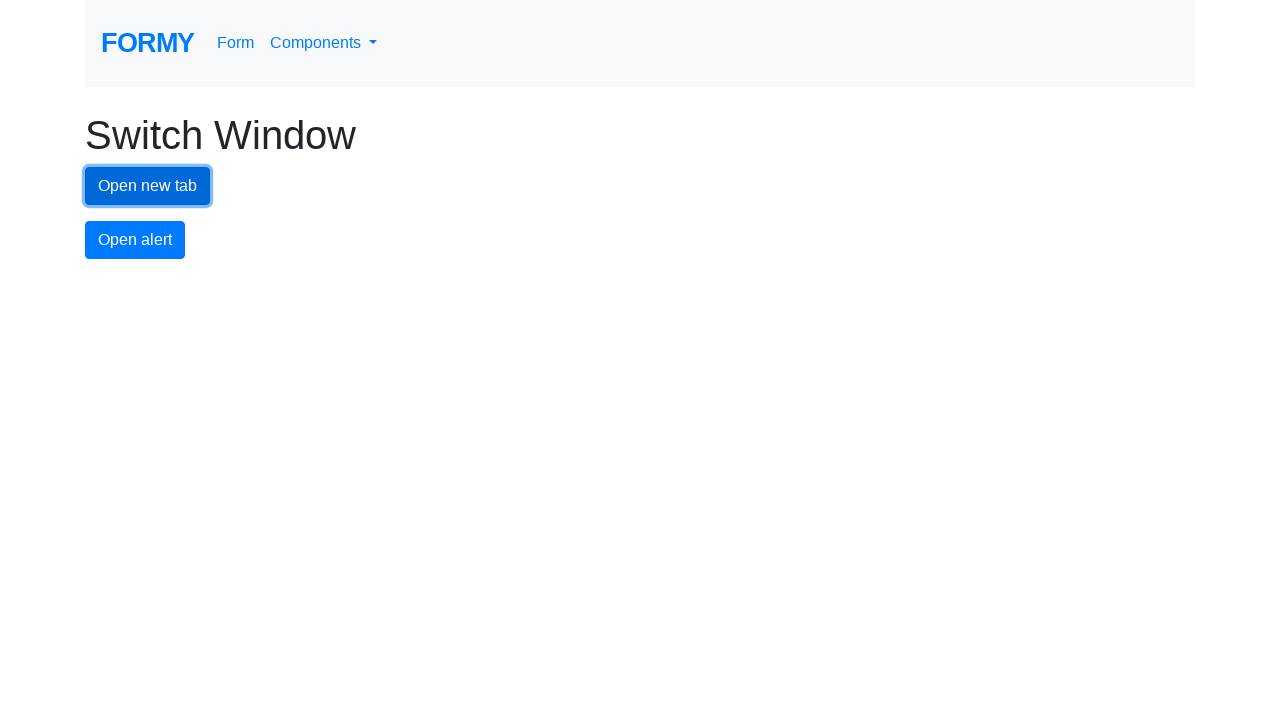

New page/tab opened
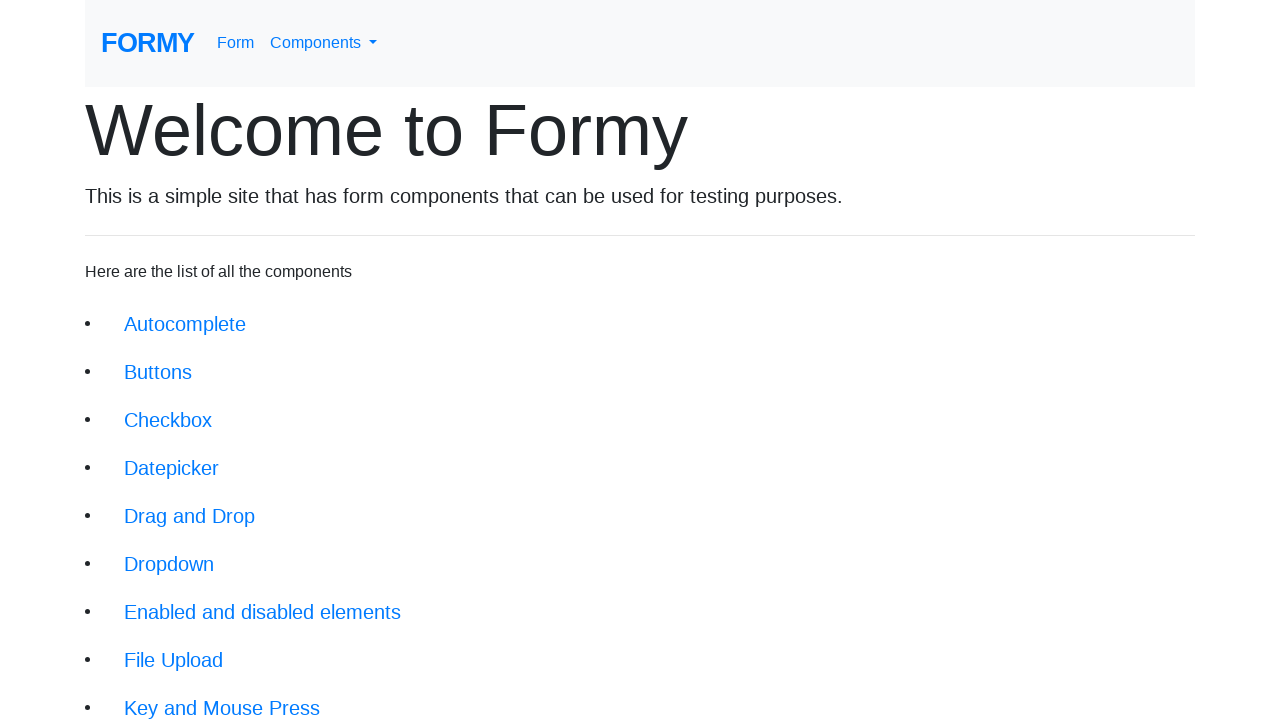

New page finished loading
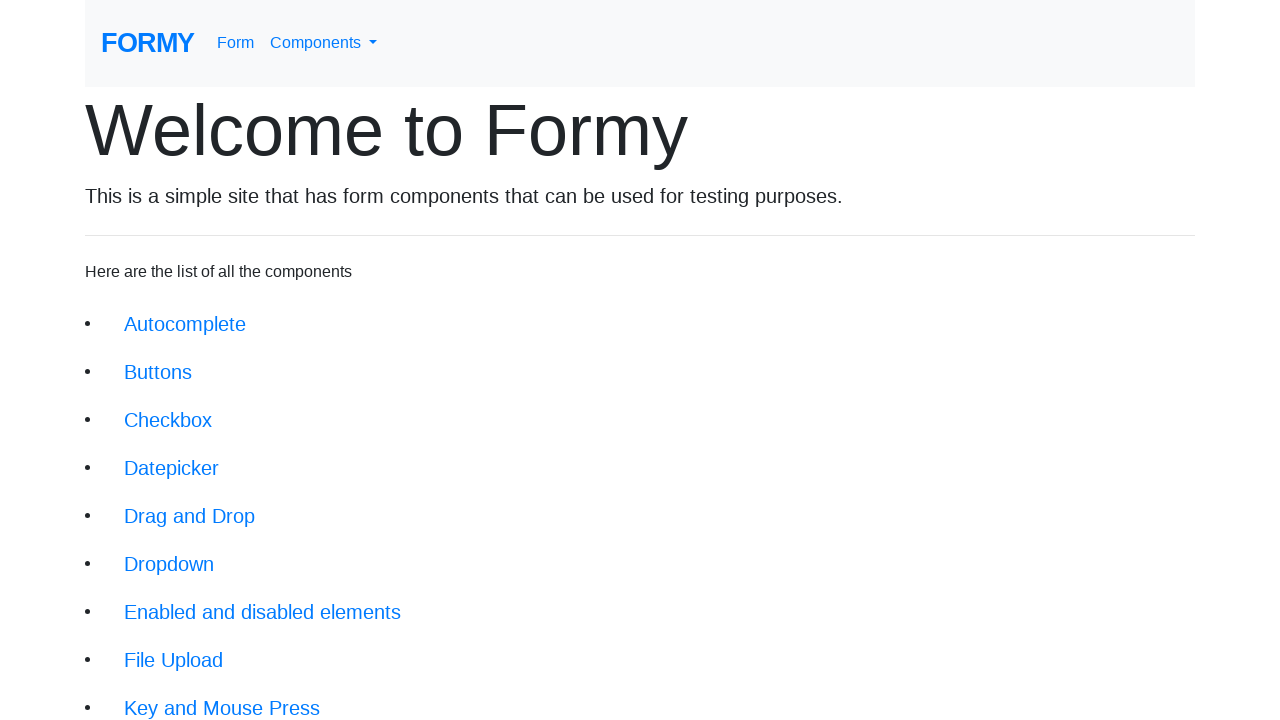

Closed the new page/tab
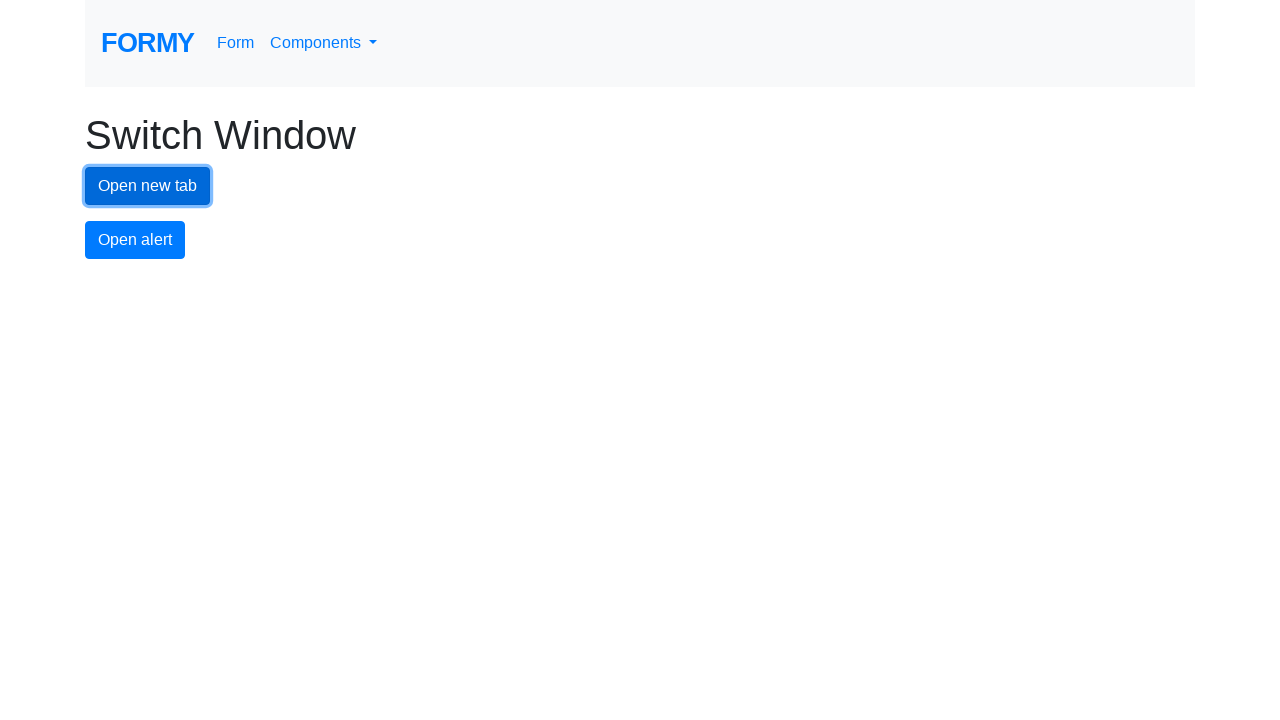

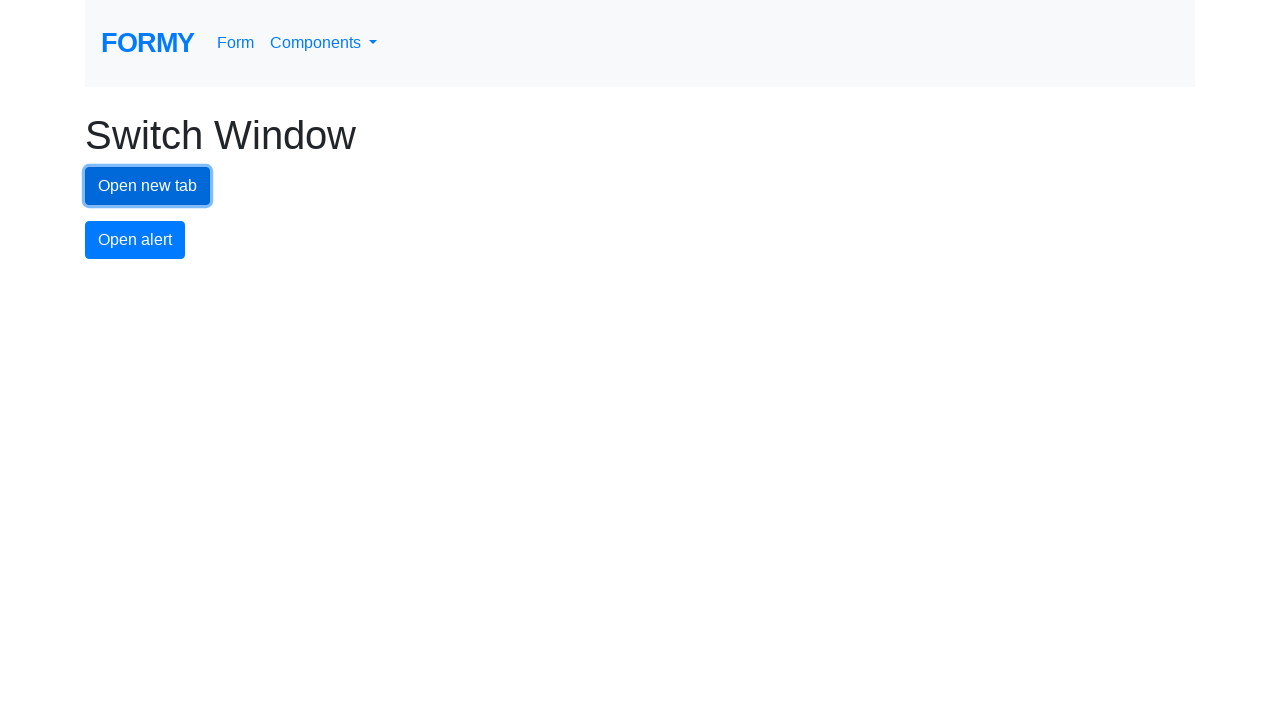